Tests an Angular practice form by filling various input fields including email, password, name, selecting checkboxes, radio buttons, and dropdown options

Starting URL: https://rahulshettyacademy.com/angularpractice/

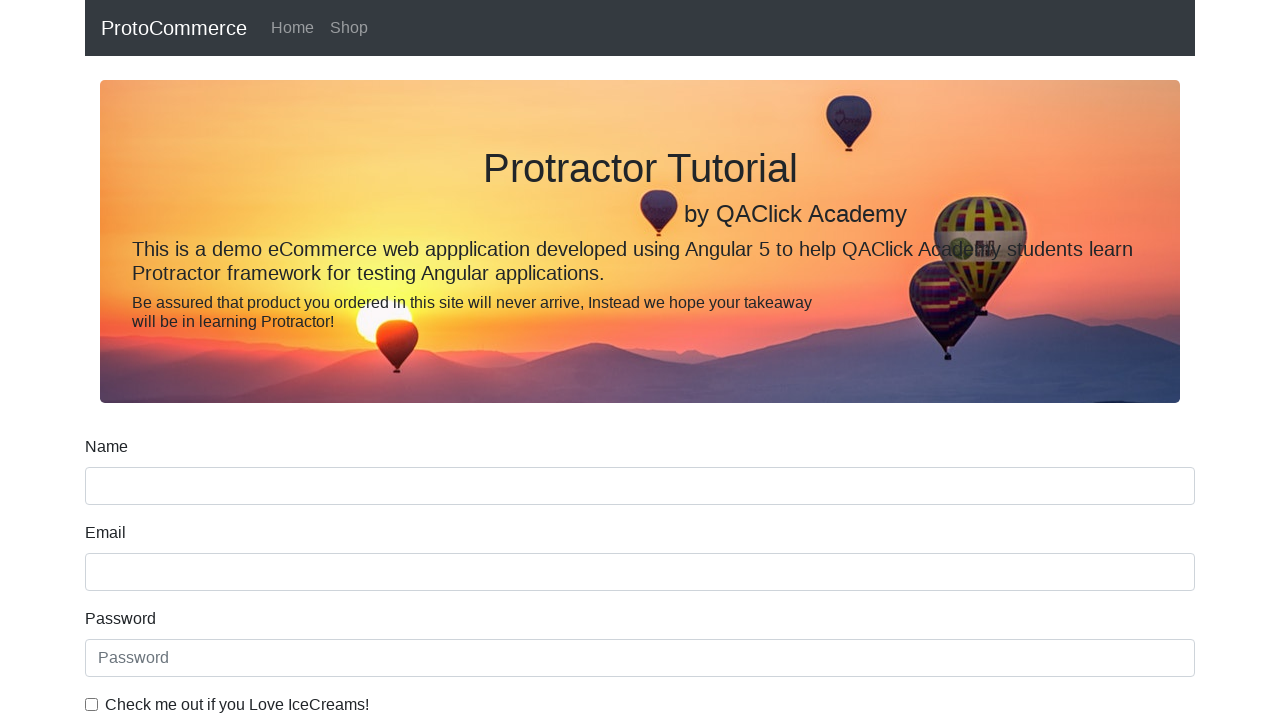

Filled email field with 'testuser847@example.com' on input[name='email']
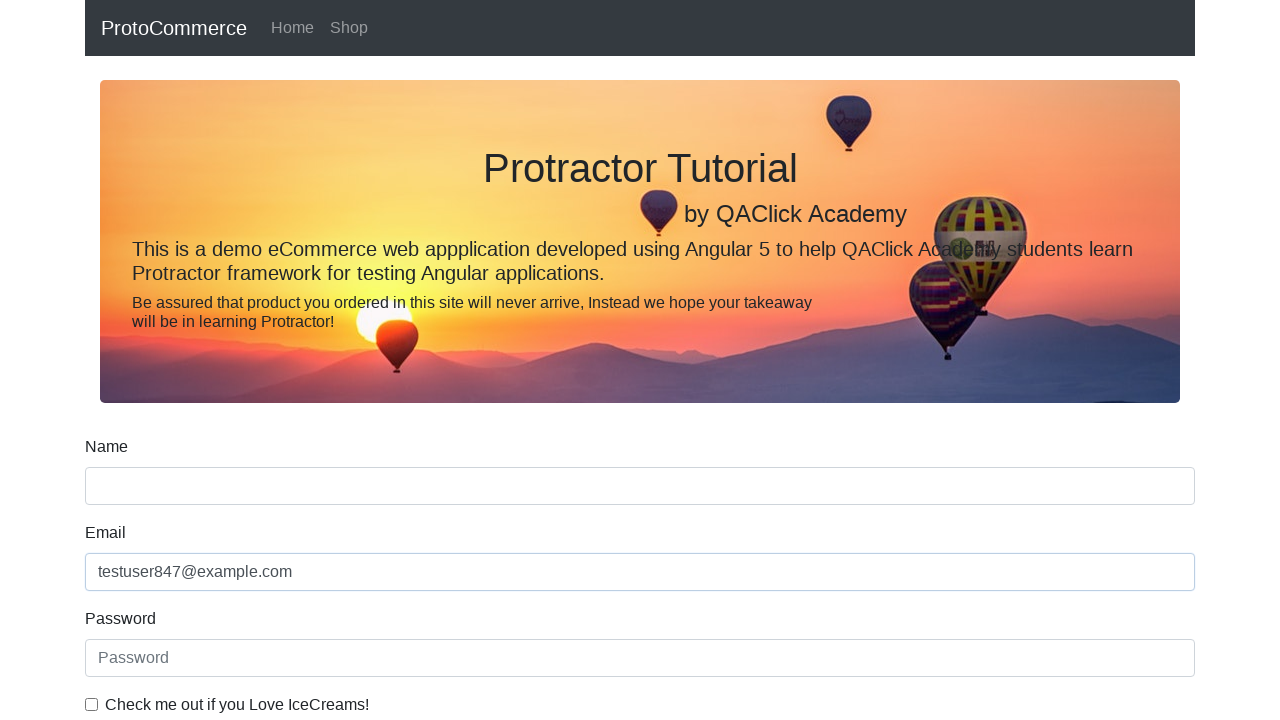

Filled password field with 'Pass123!' on #exampleInputPassword1
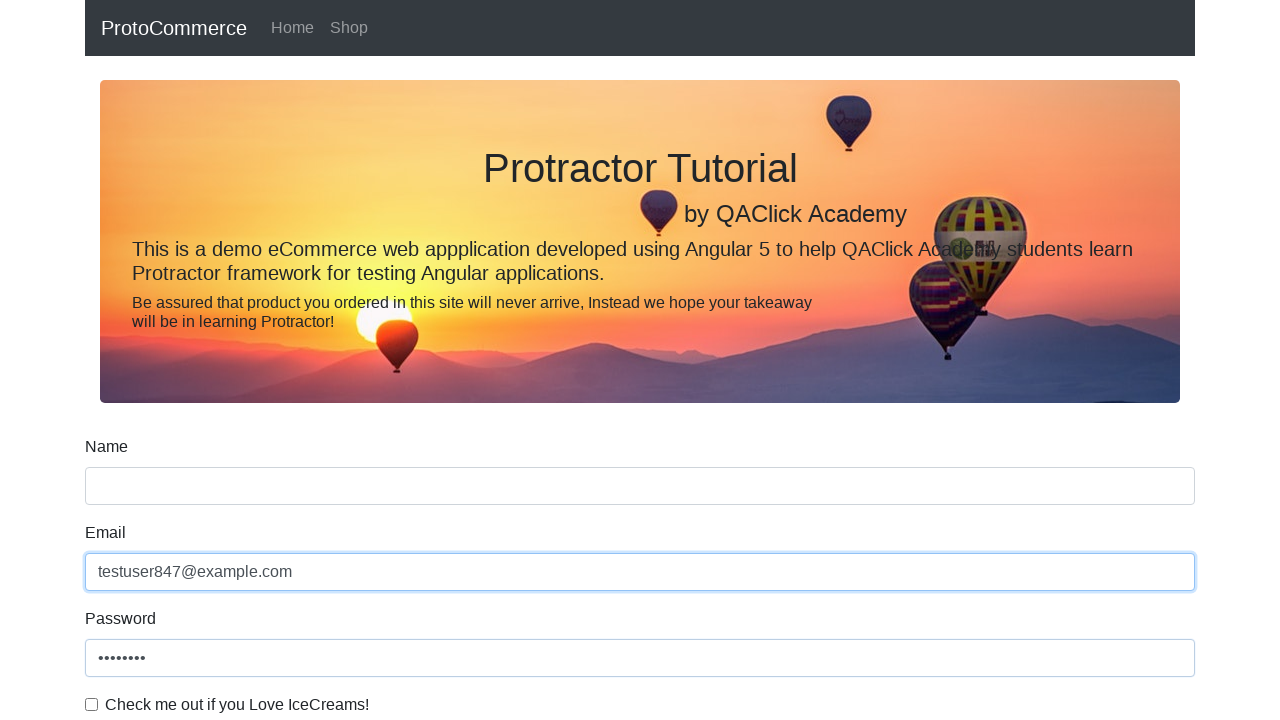

Clicked checkbox to enable checkbox option at (92, 704) on #exampleCheck1
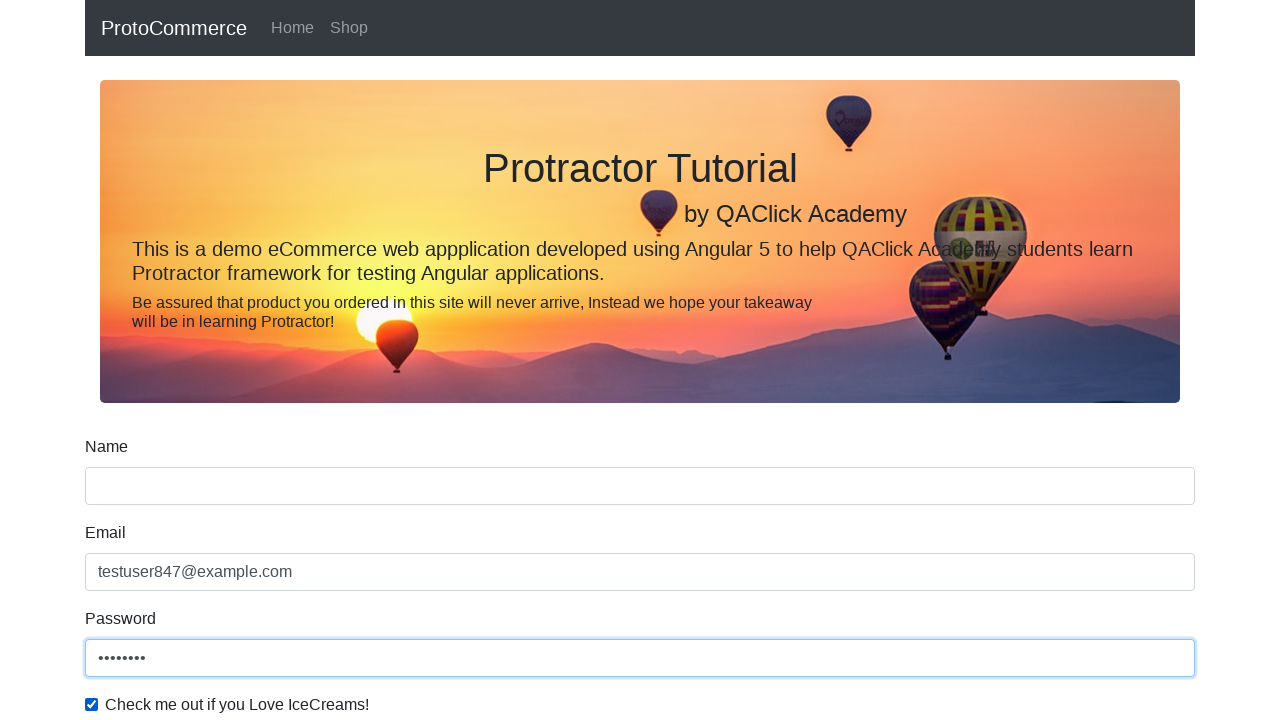

Clicked submit button at (123, 491) on input.btn.btn-success
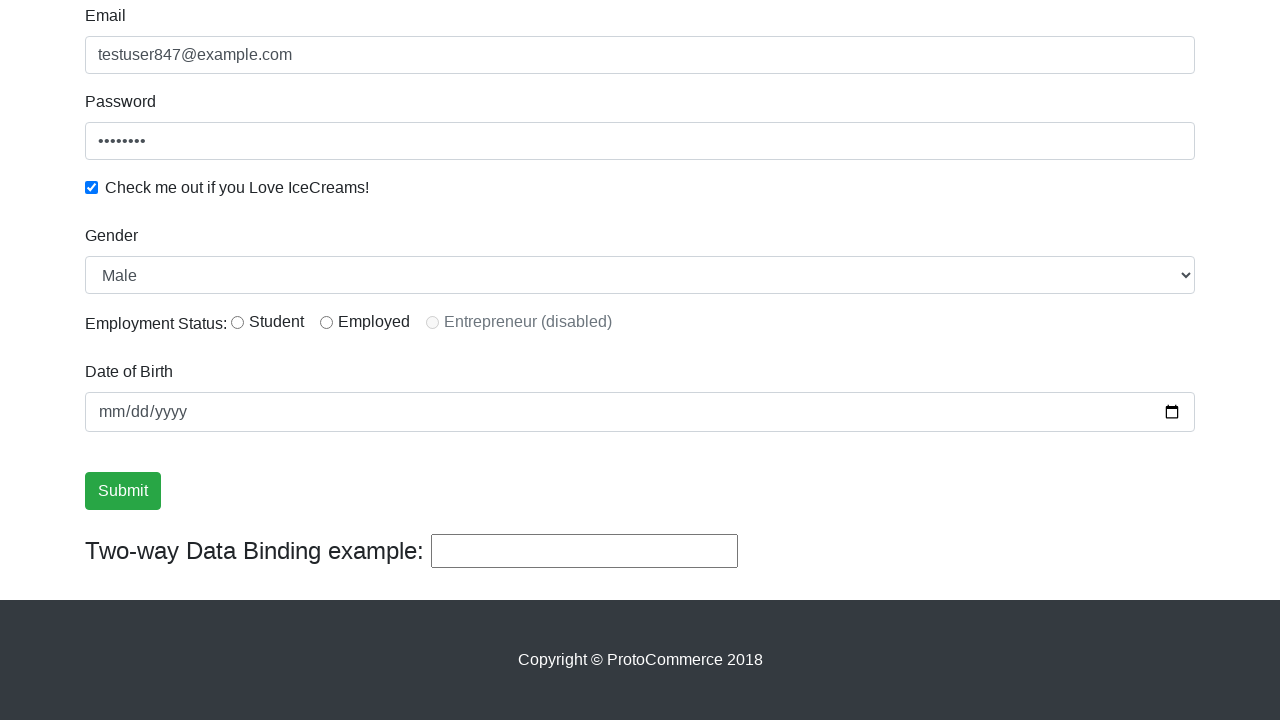

Filled name field with 'TestUser' on input[name='name']
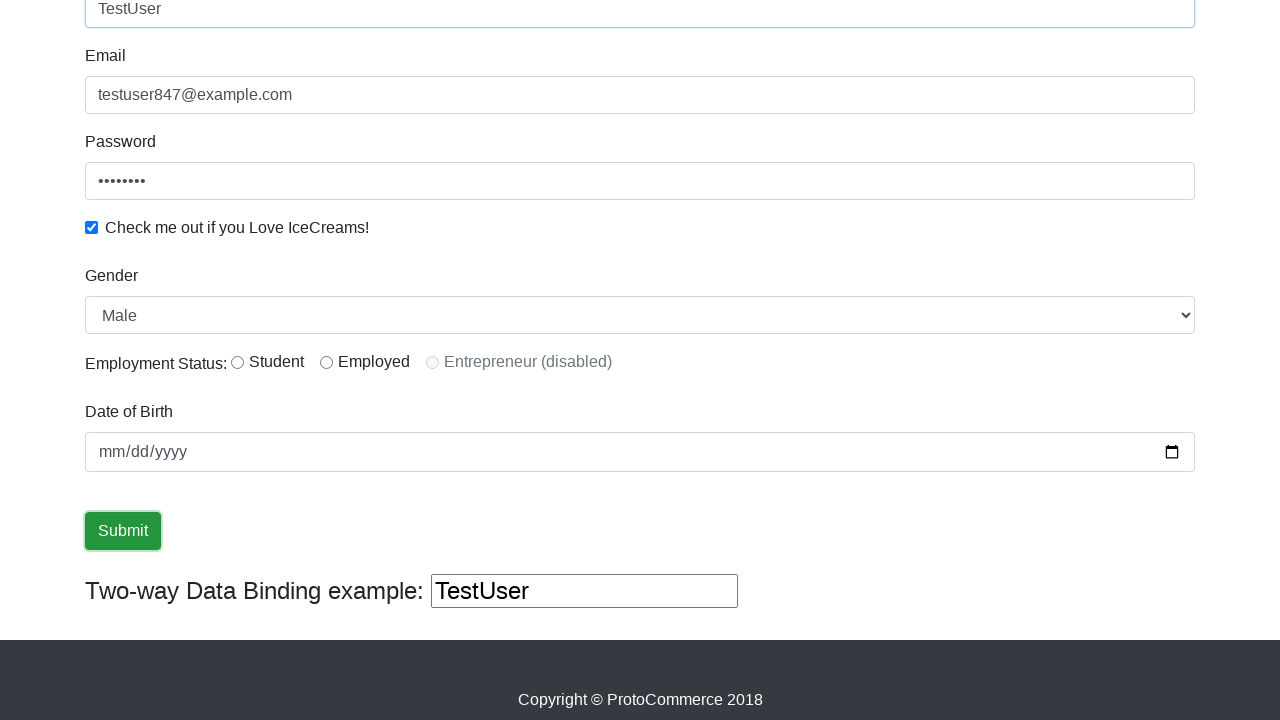

Clicked radio button option 1 at (238, 362) on #inlineRadio1
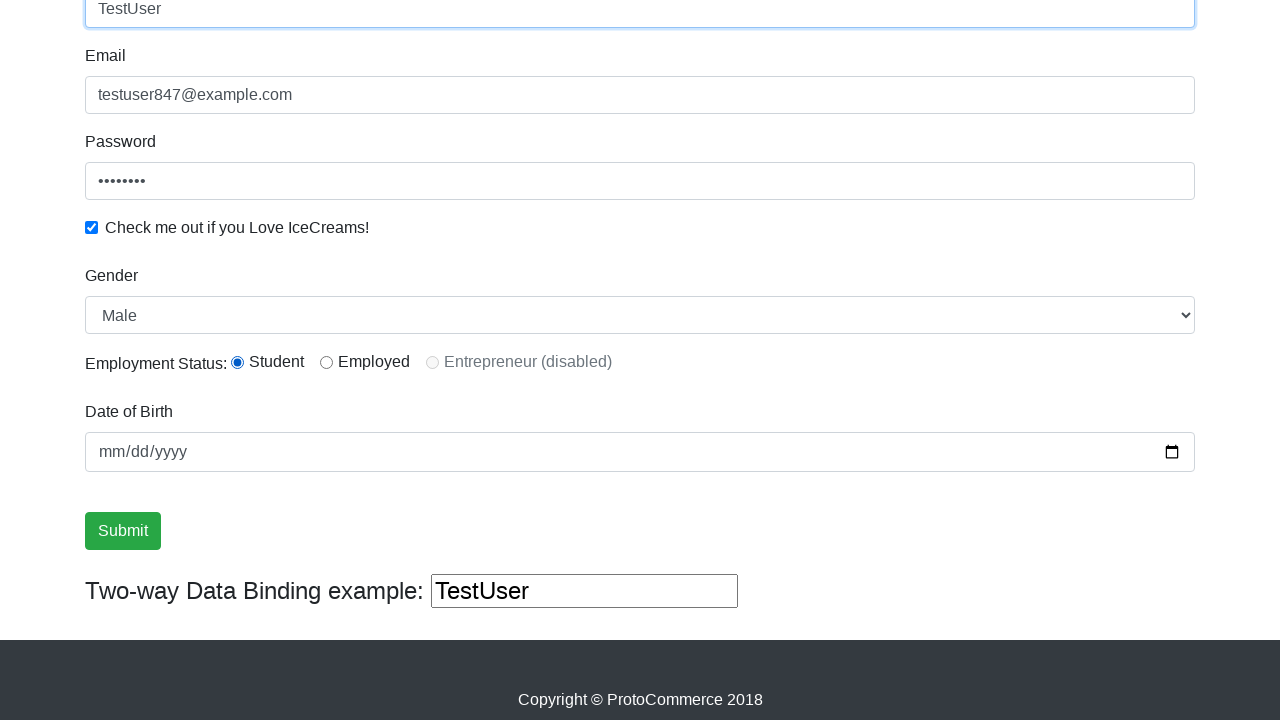

Retrieved success message: '
                    ×
                    Success! The Form has been submitted successfully!.
                  '
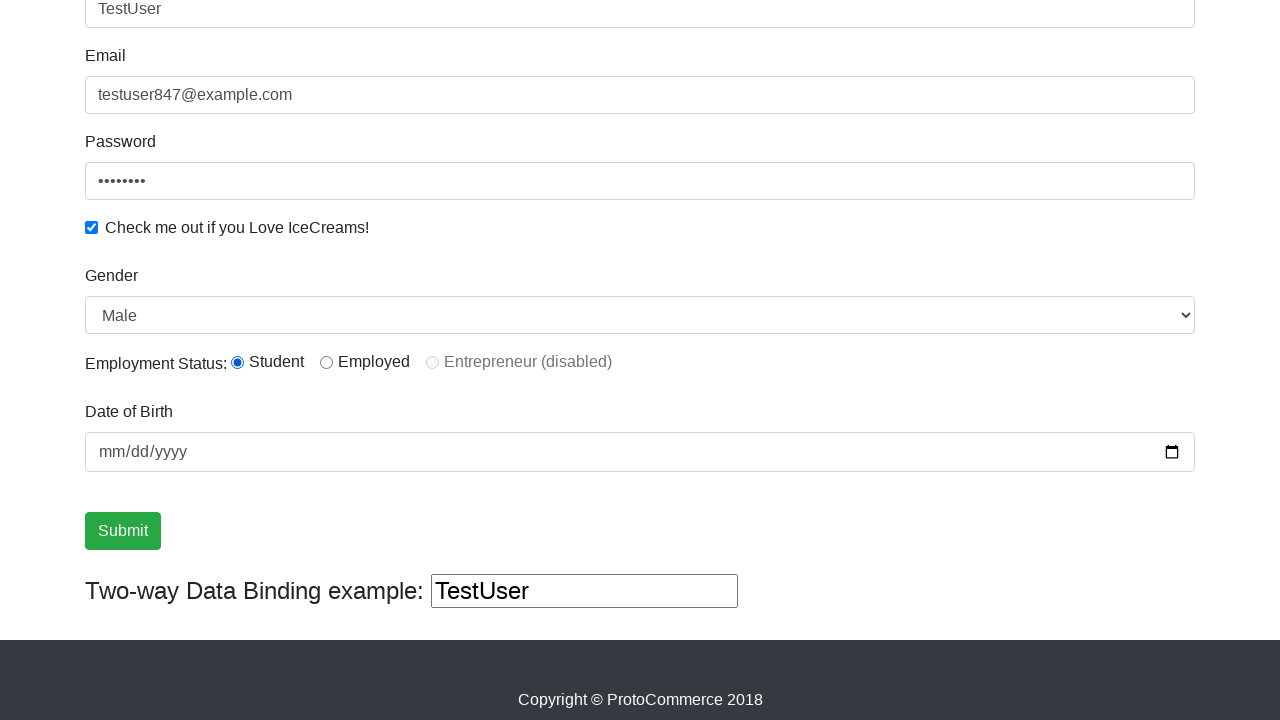

Filled third text input field with 'Sample text entry' on (//input[@type='text'])[3]
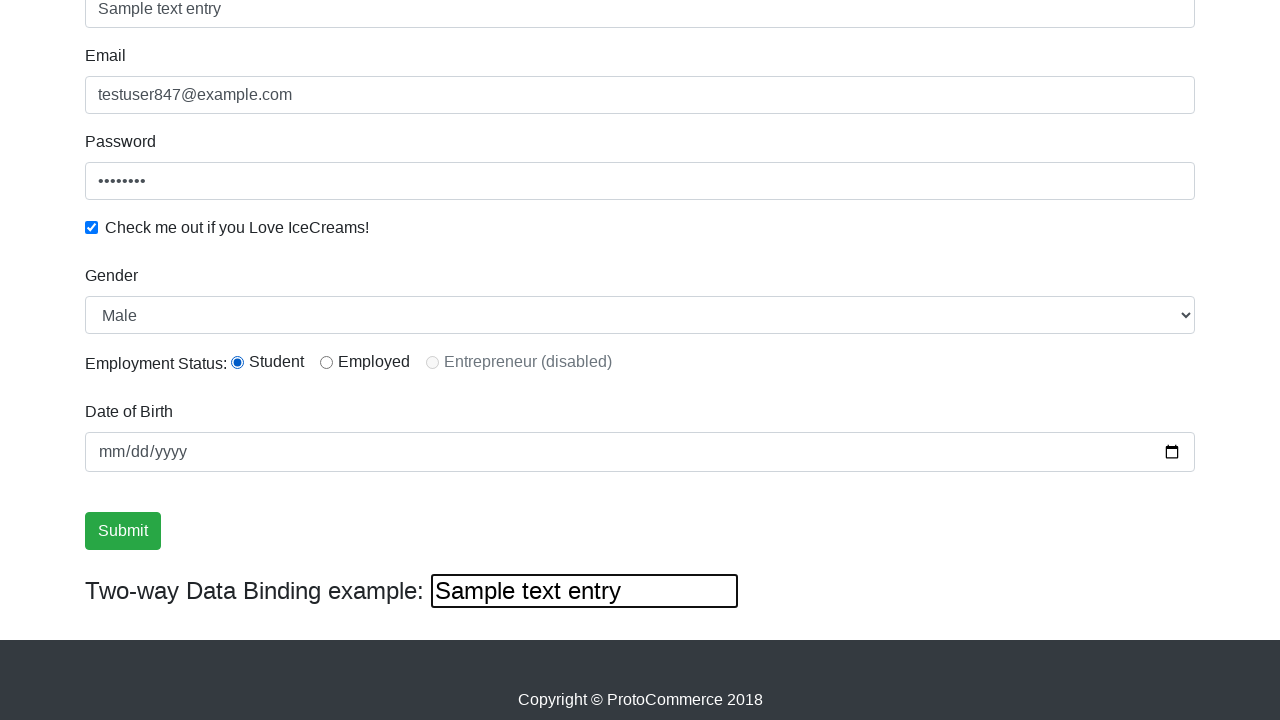

Cleared third text input field on (//input[@type='text'])[3]
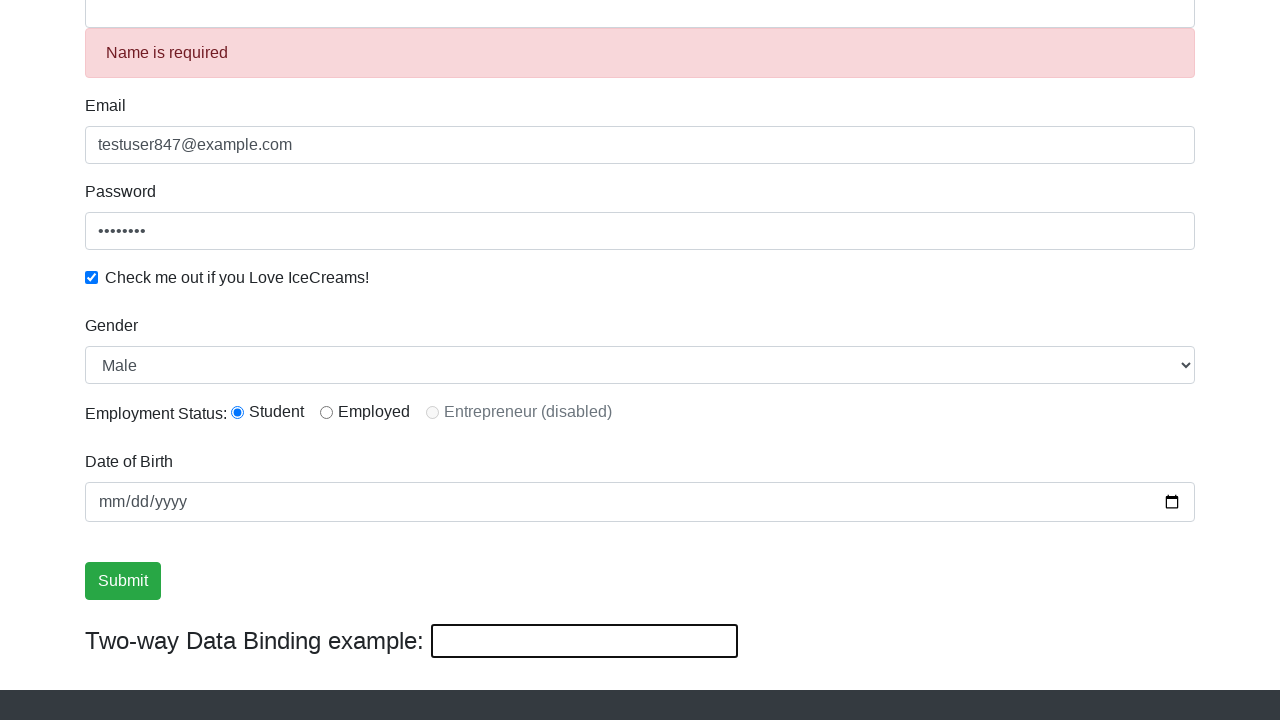

Selected 'Female' option from gender dropdown on #exampleFormControlSelect1
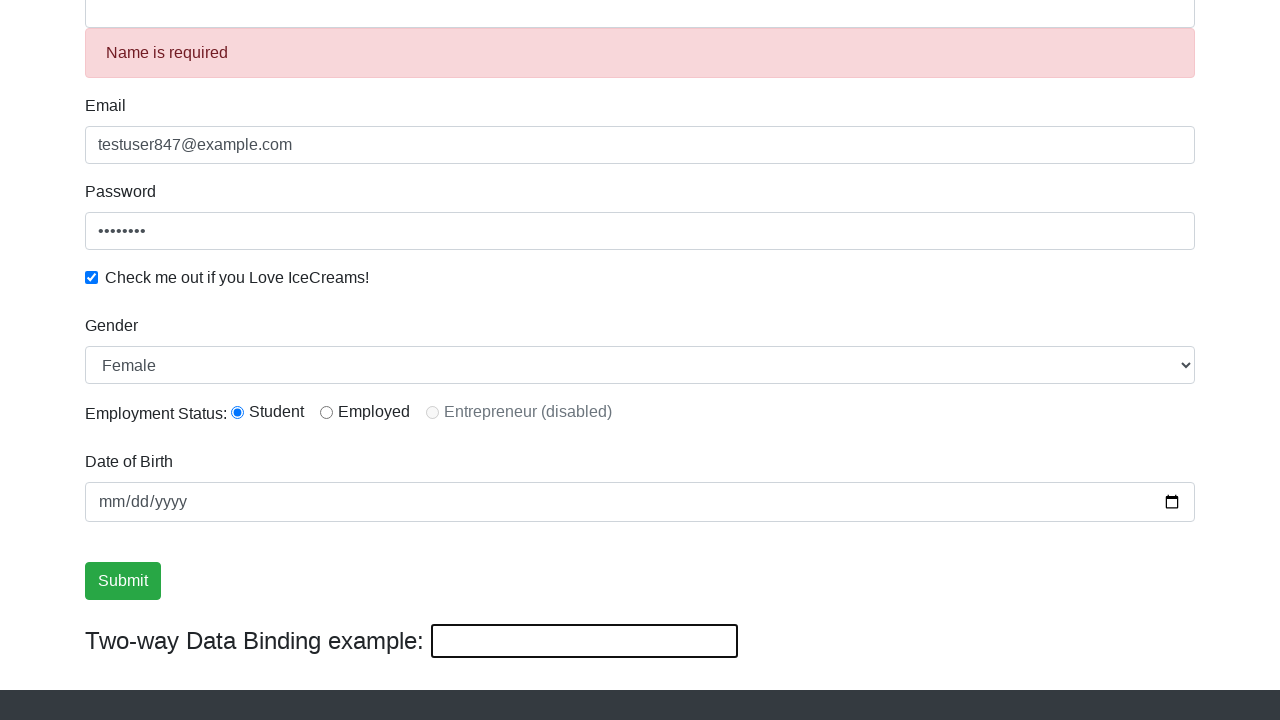

Selected gender dropdown option at index 1 (Male) on #exampleFormControlSelect1
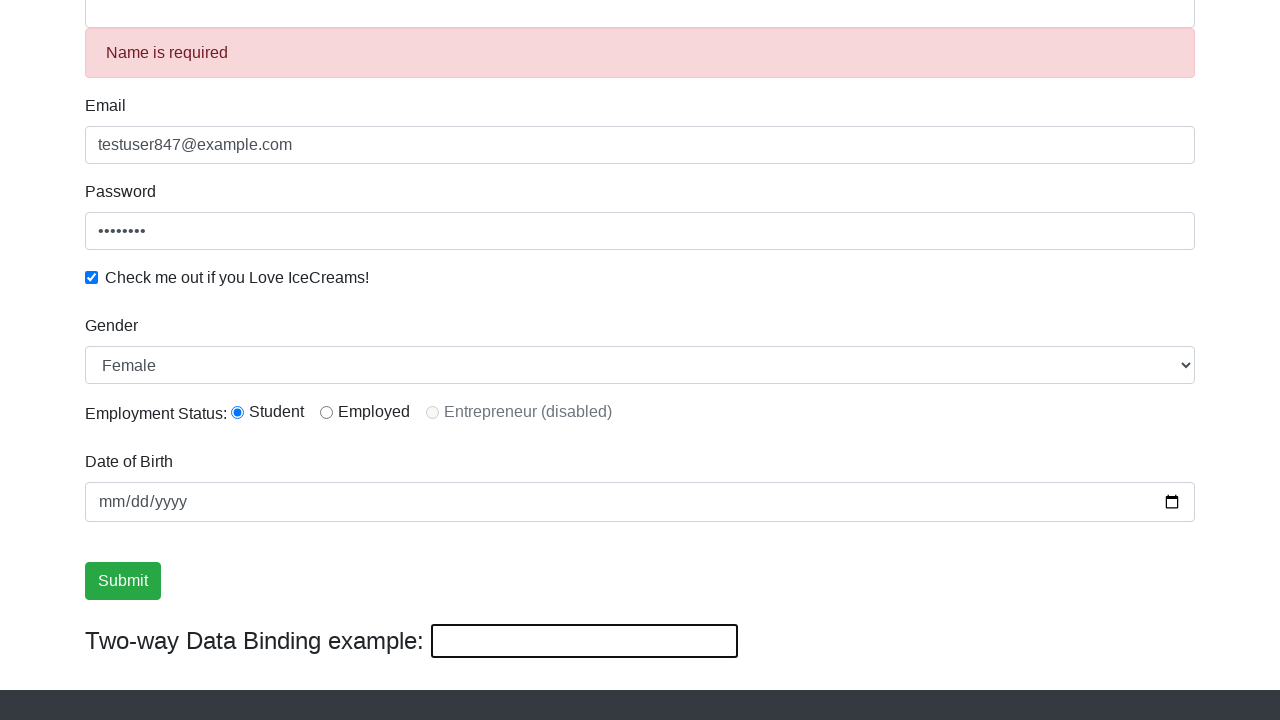

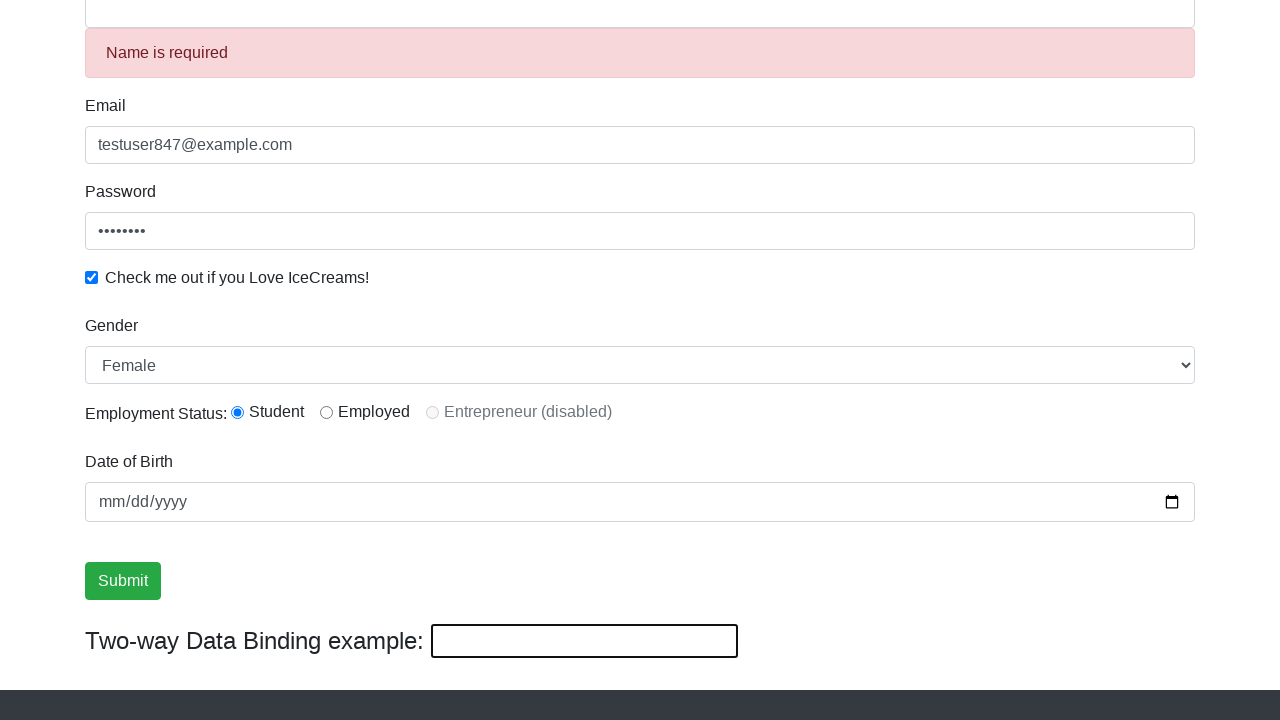